Fills out a form with first name, last name, and email fields, then submits the form by clicking the submit button

Starting URL: http://secure-retreat-92358.herokuapp.com/

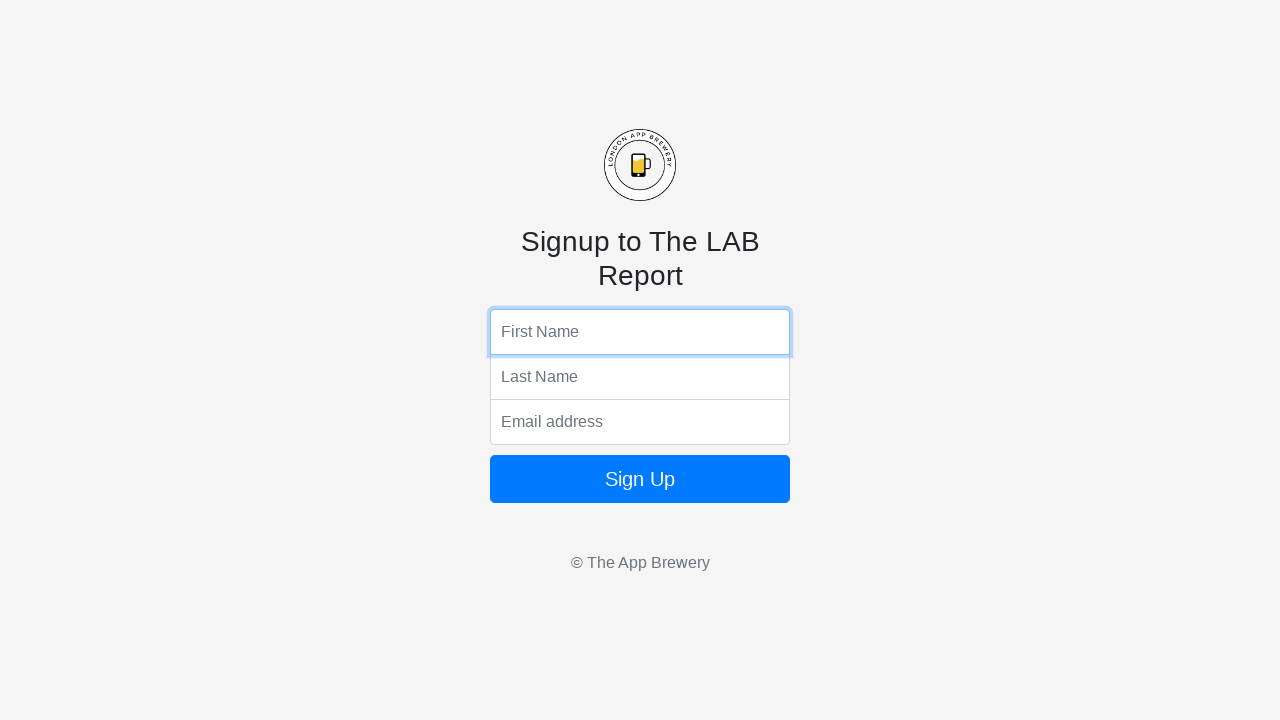

Filled first name field with 'Jotaro' on input[name='fName']
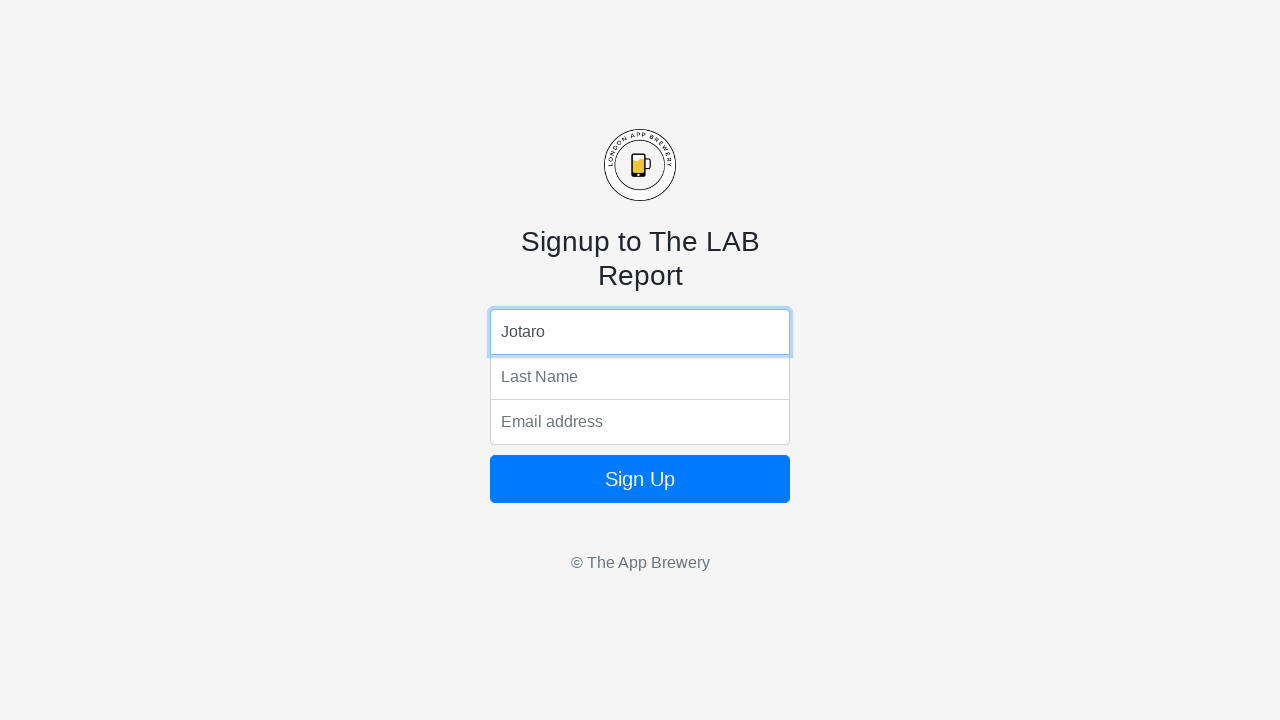

Filled last name field with 'Kujo' on input[name='lName']
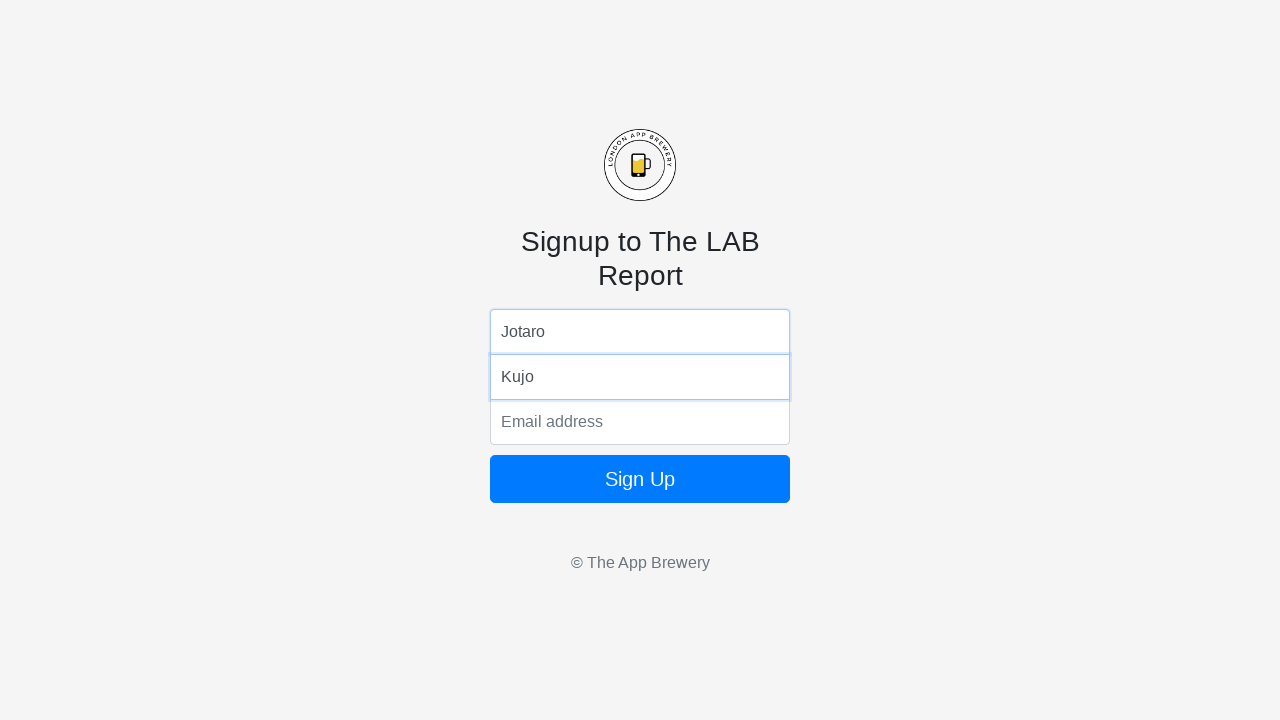

Filled email field with 'fake_email@fakemail.com' on input[name='email']
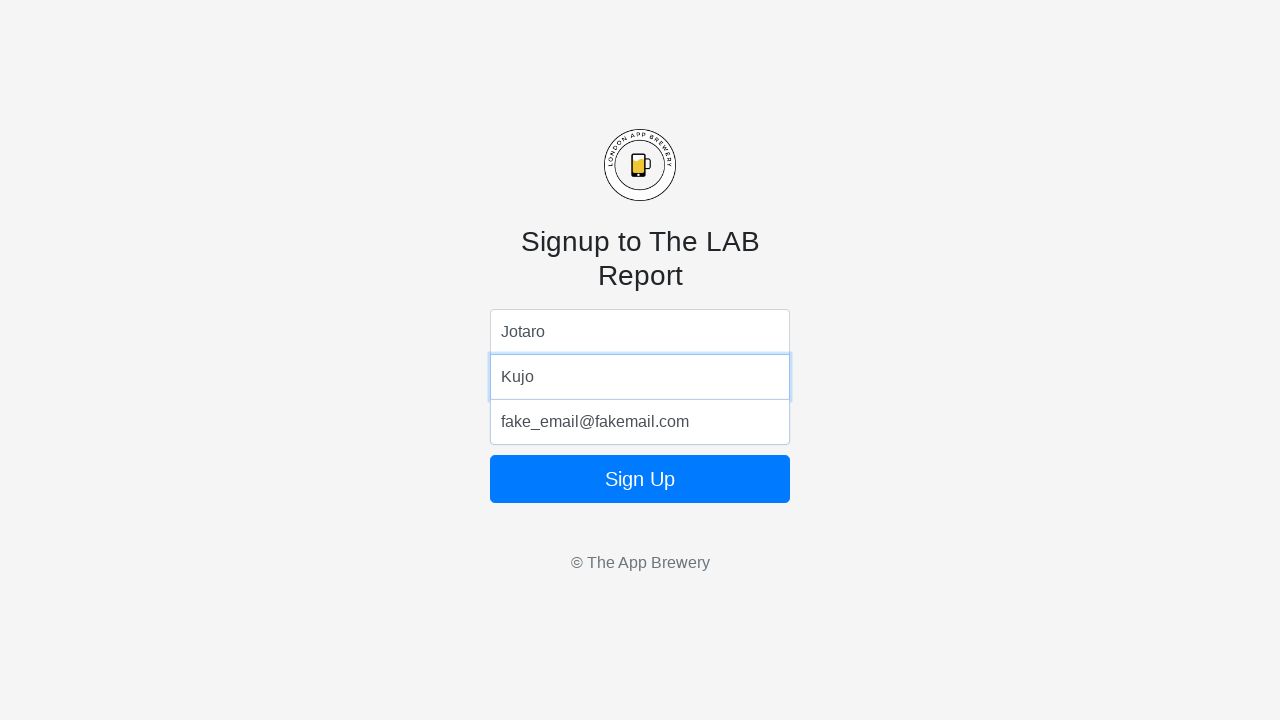

Clicked submit button to submit the form at (640, 479) on .btn
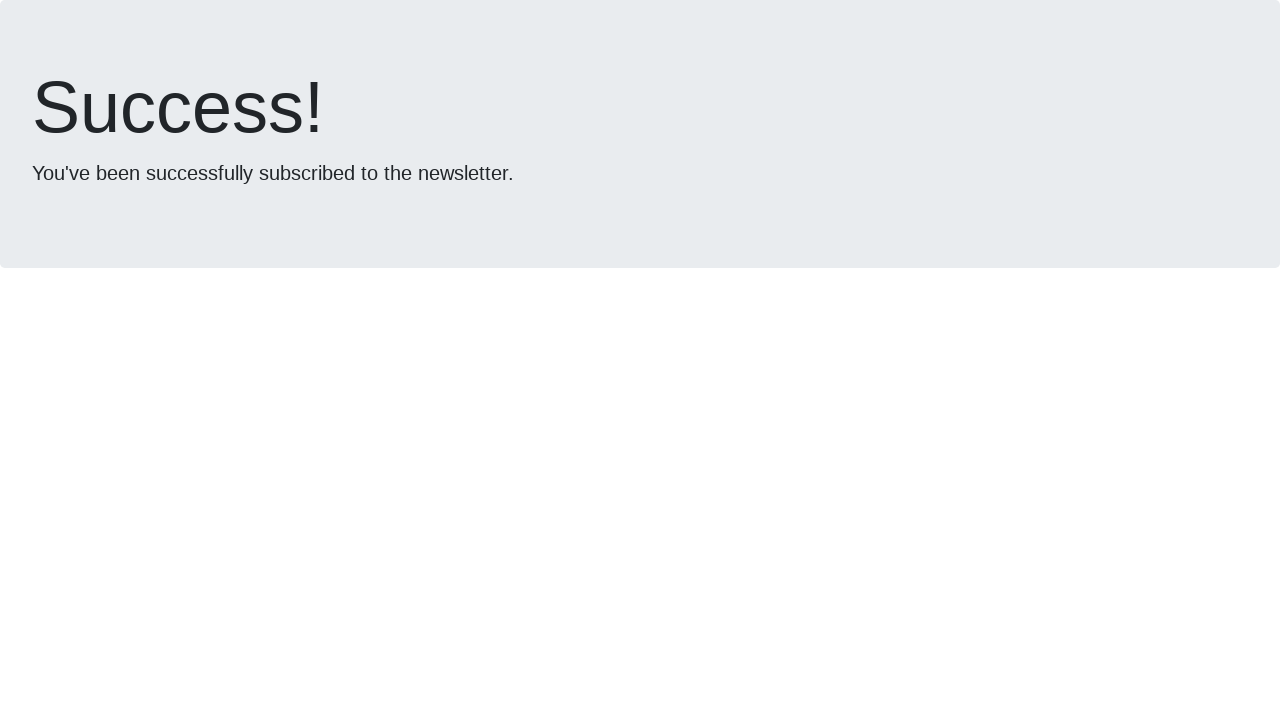

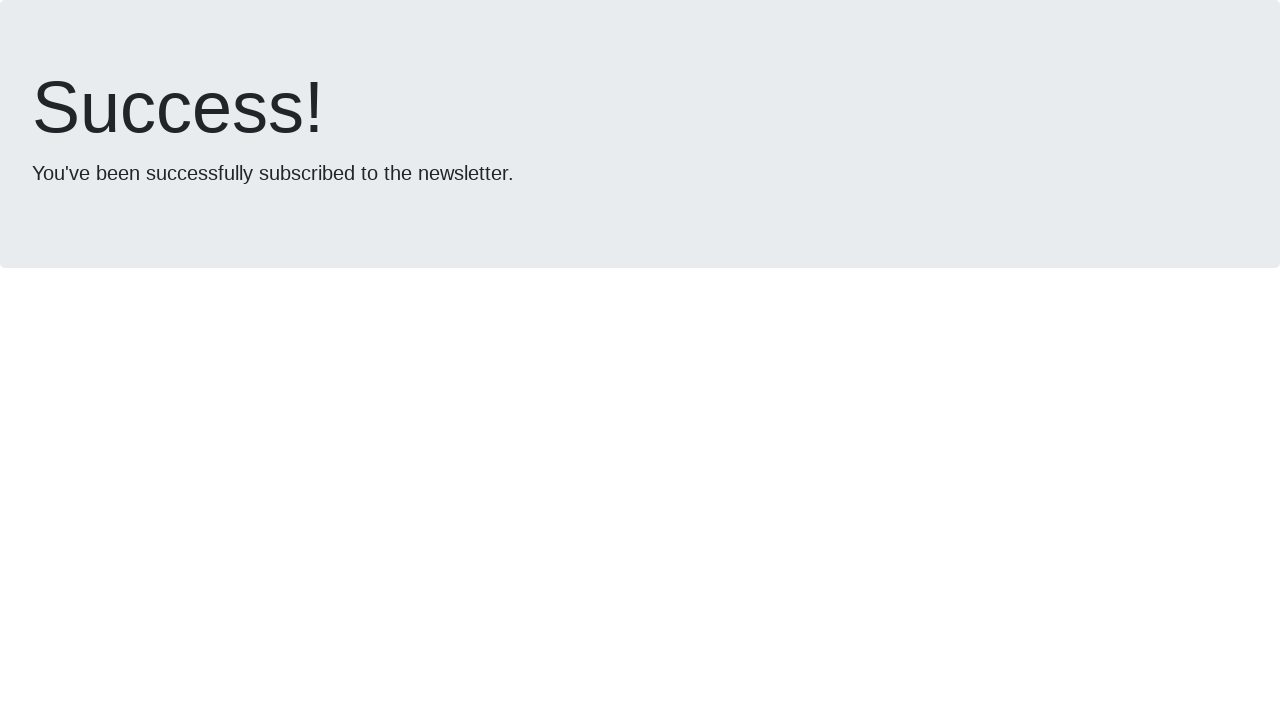